Tests the forgot password functionality by verifying the page heading, submitting an email address for password reset, and confirming the success message appears after redirection to the login page.

Starting URL: https://prd.canvusapps.com/password_resets/new

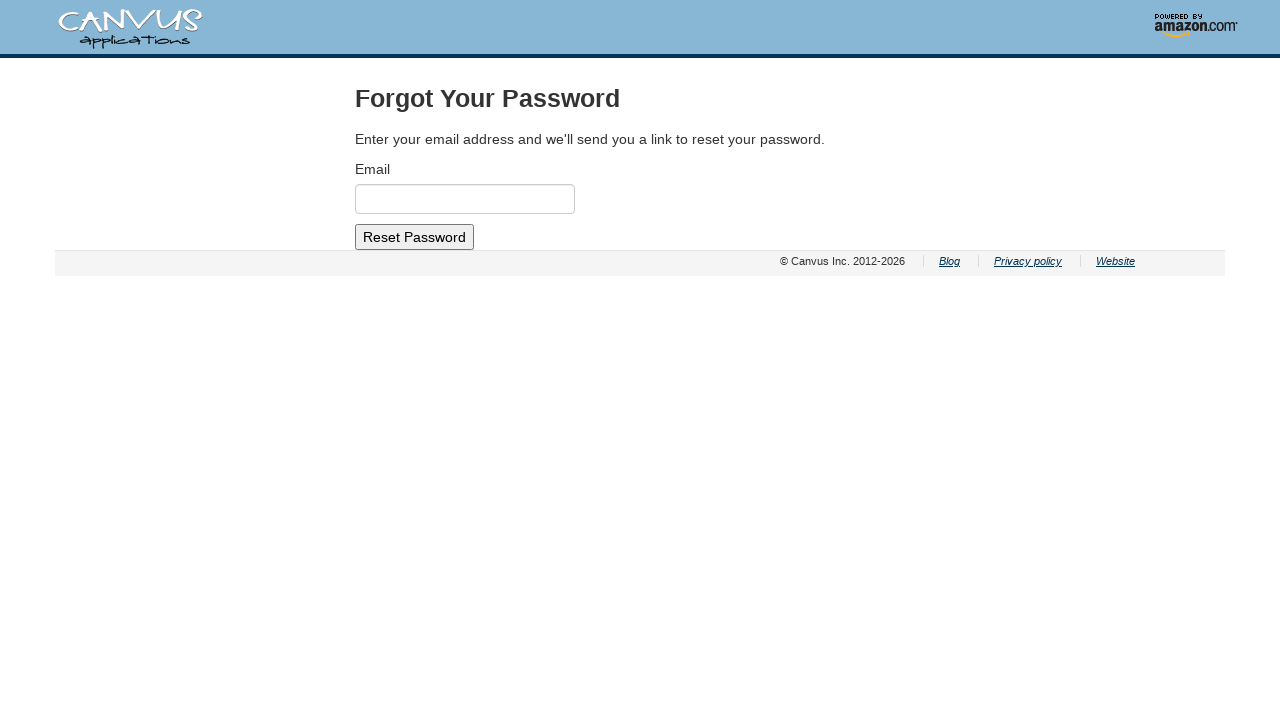

Retrieved page heading text
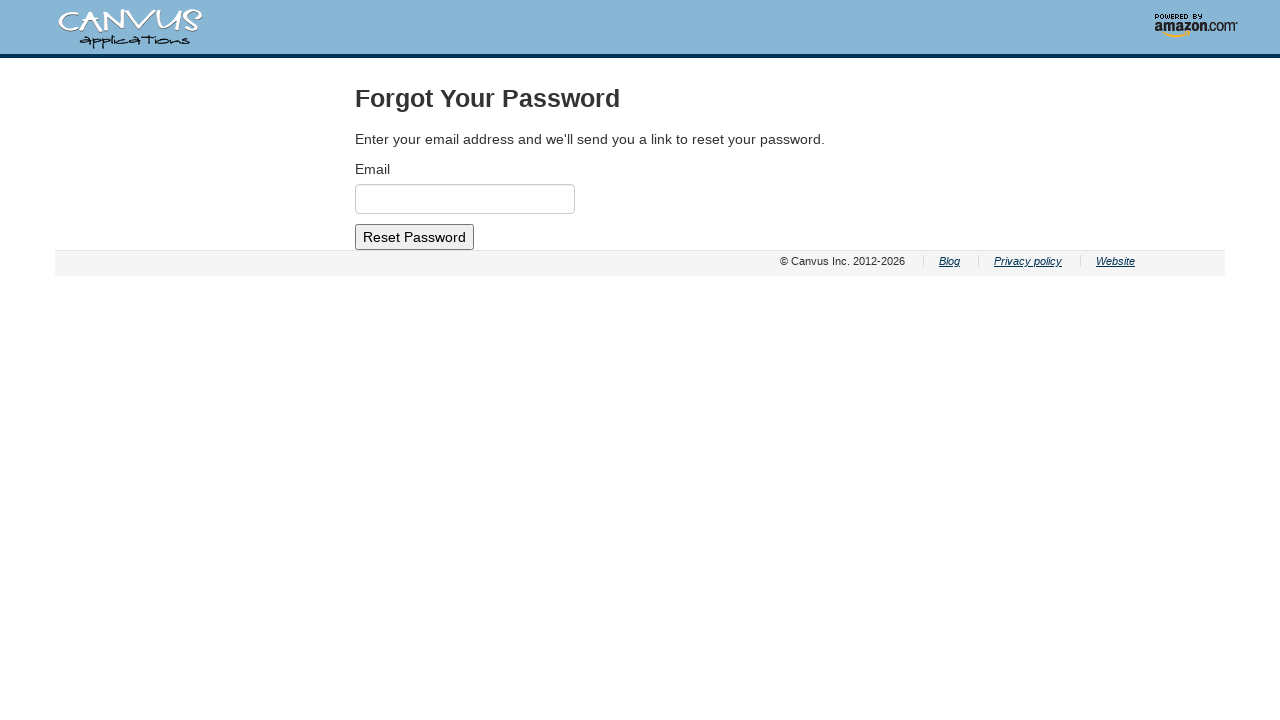

Verified page heading is 'Forgot Your Password'
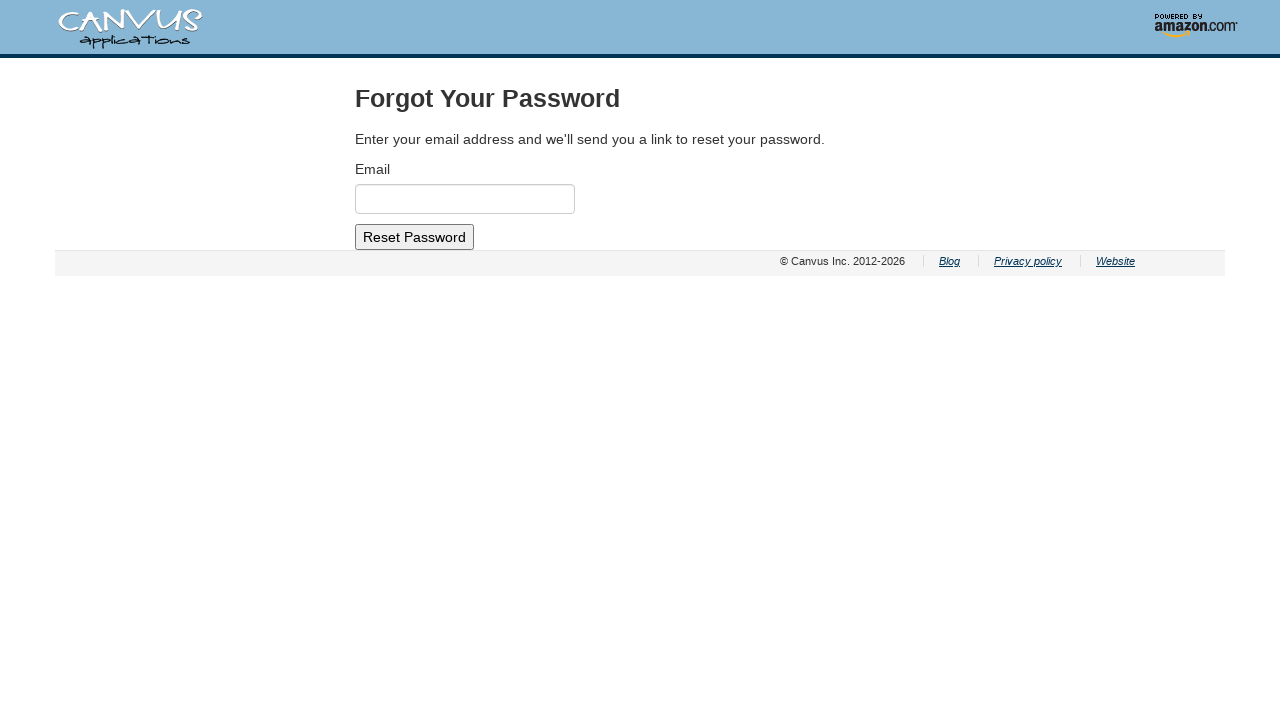

Filled email field with 'testuser7842@gmail.com' on #email
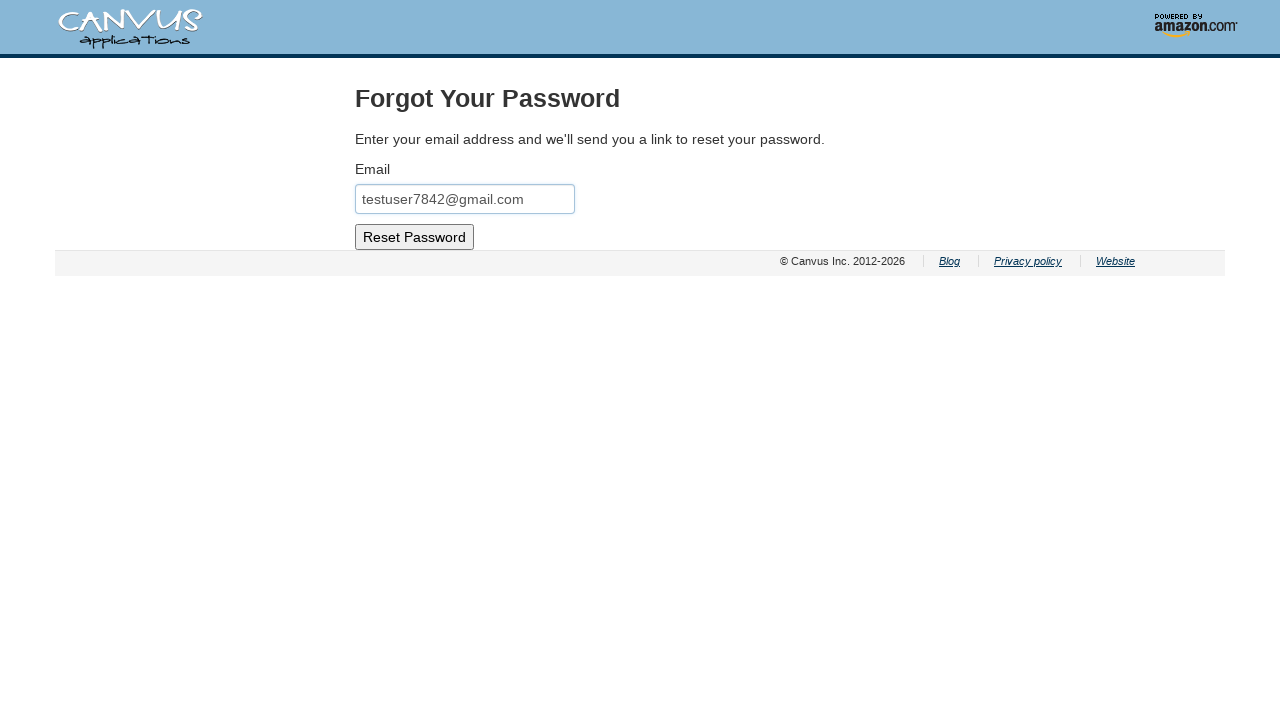

Pressed Enter to submit password reset form on #email
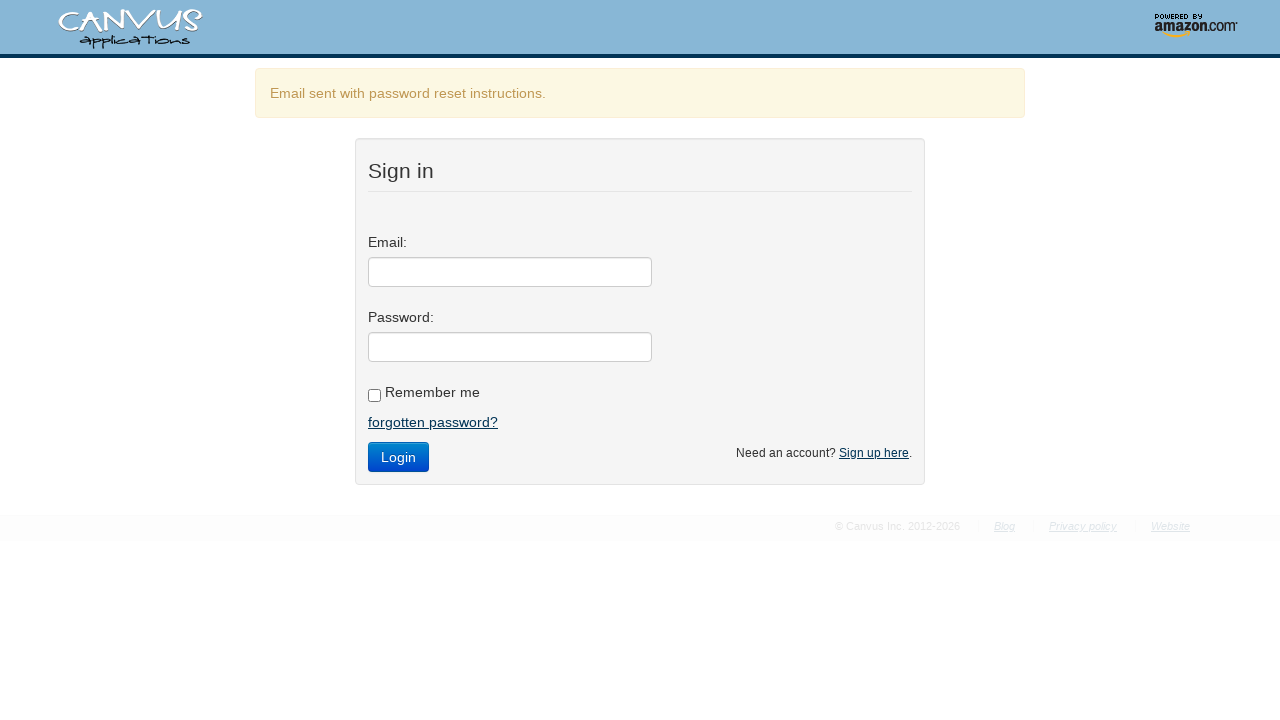

Navigated to login page after form submission
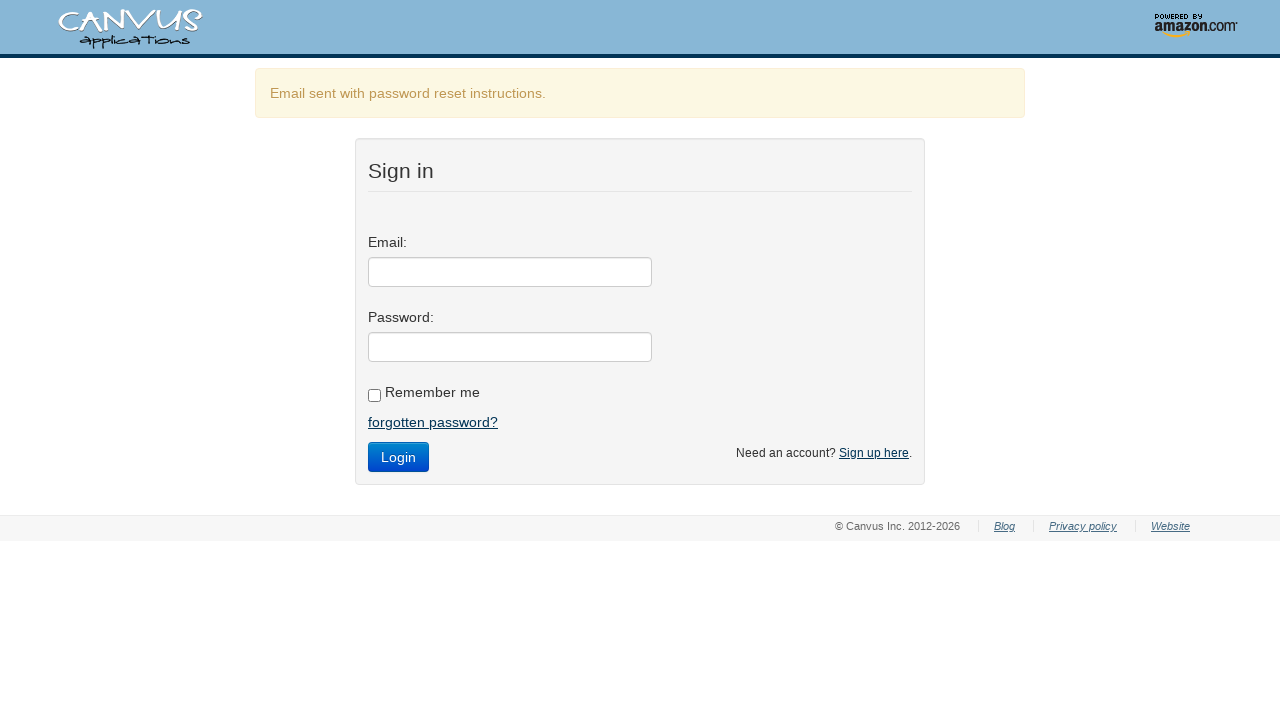

Located success message element
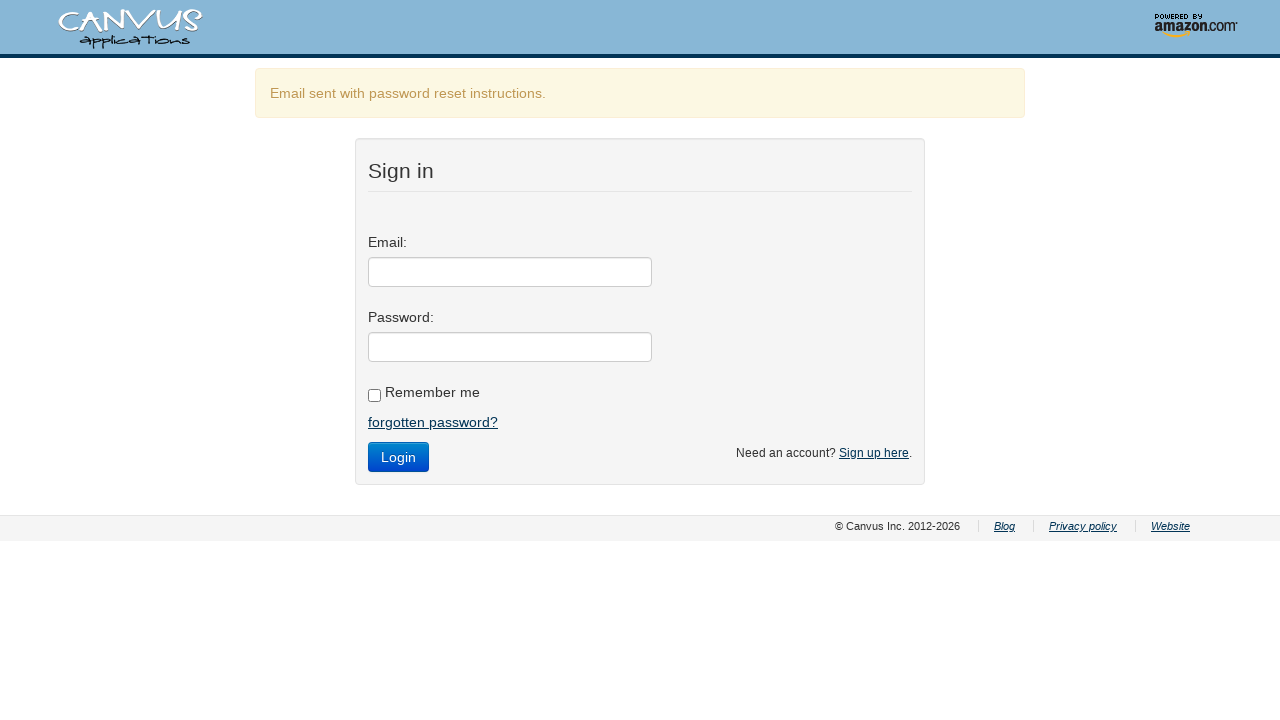

Success message alert element is visible
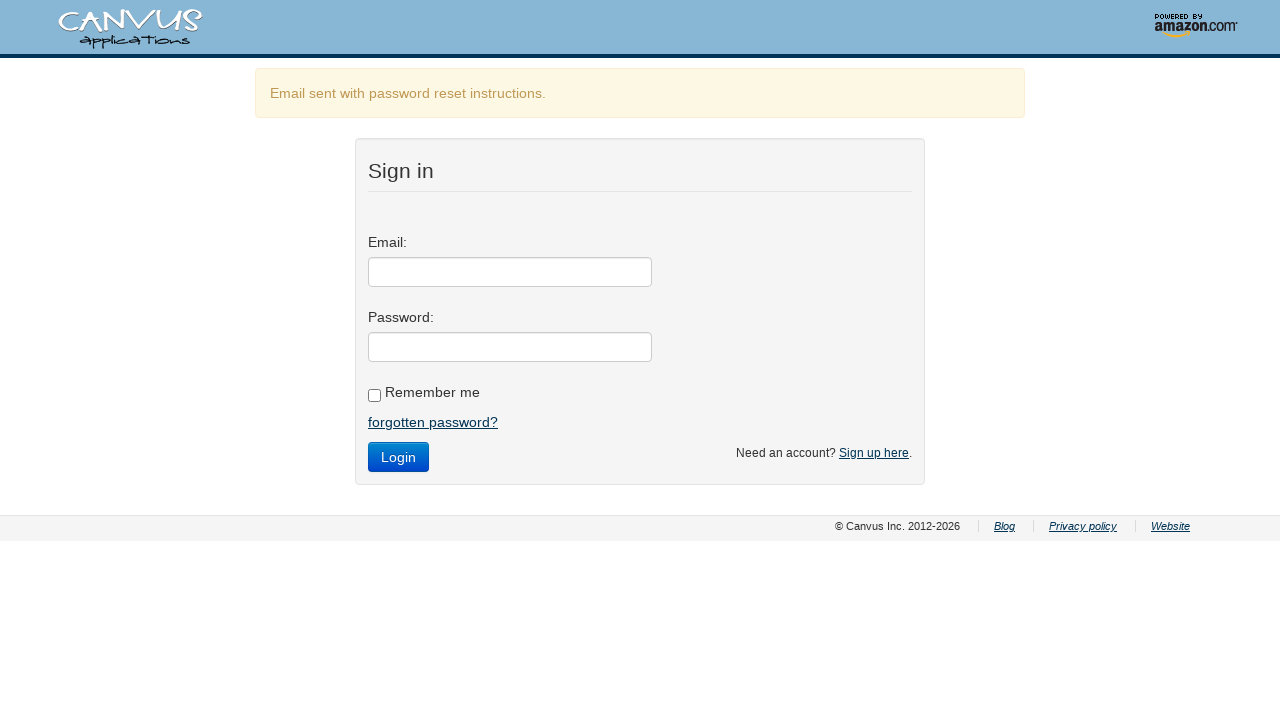

Verified success message text: 'Email sent with password reset instructions.'
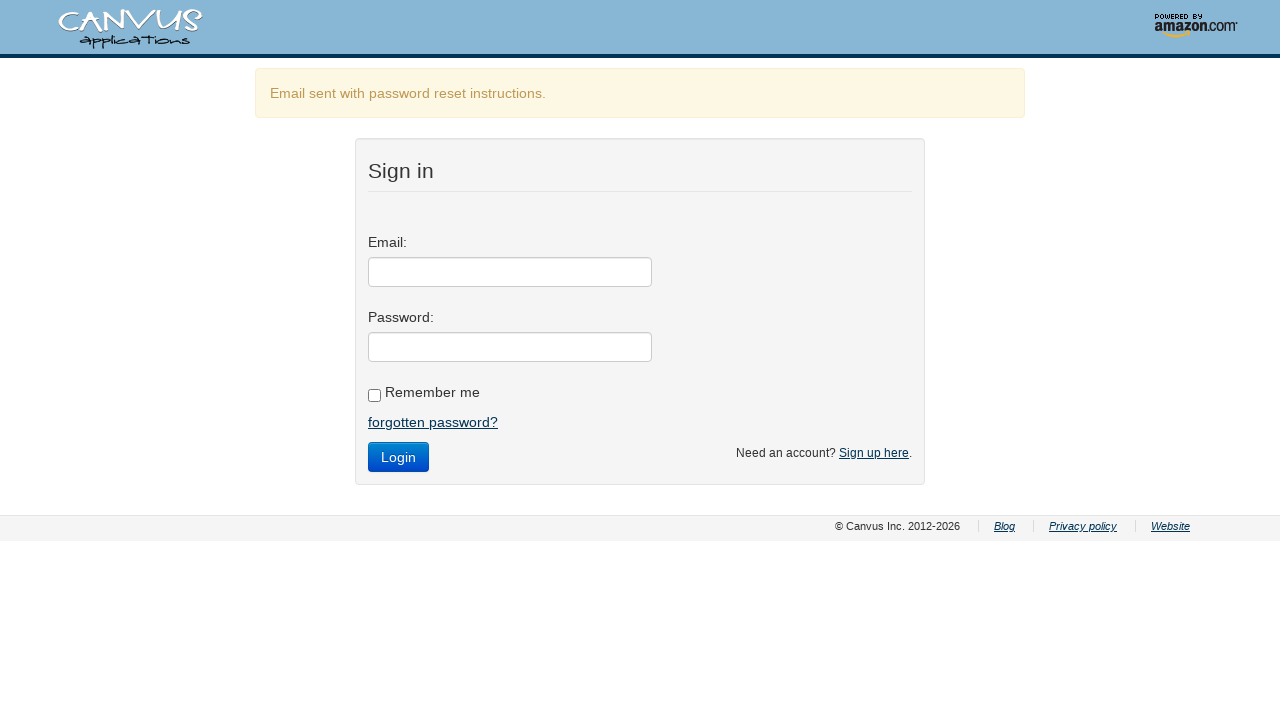

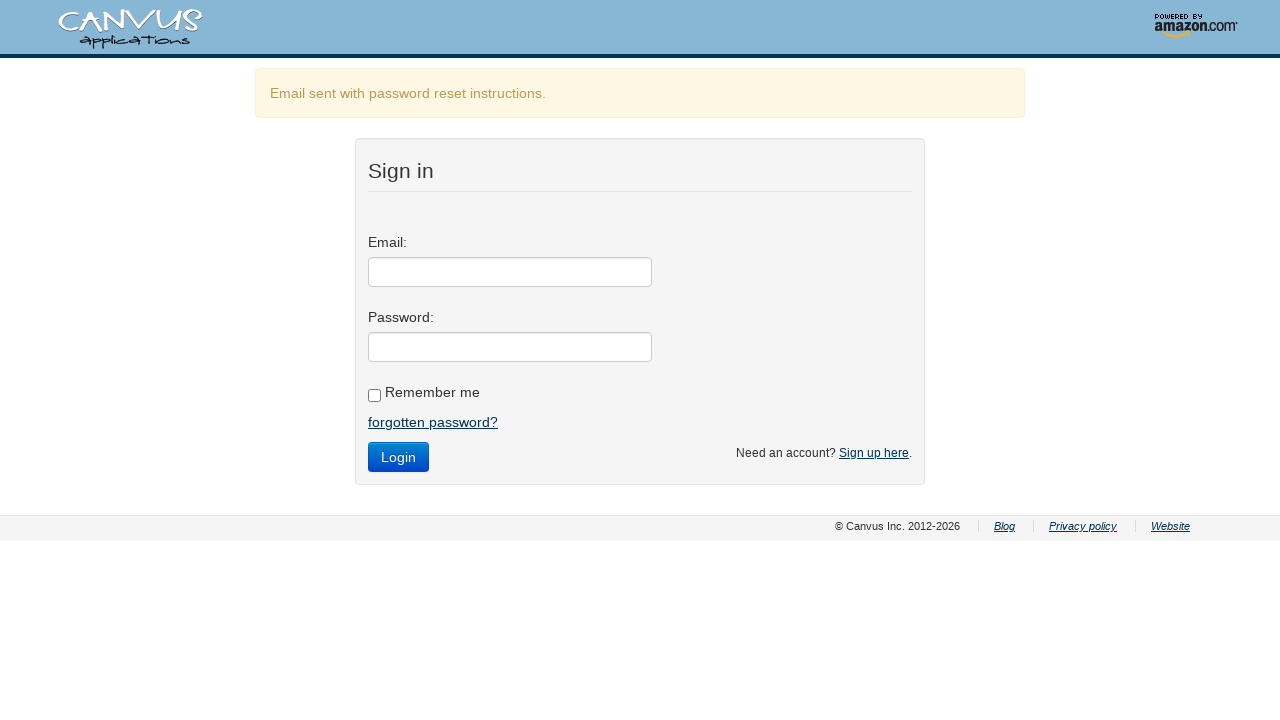